Solves a math captcha by extracting a value from an image attribute, calculating the result, and submitting the form with checkbox and radio button selections

Starting URL: http://suninjuly.github.io/get_attribute.html

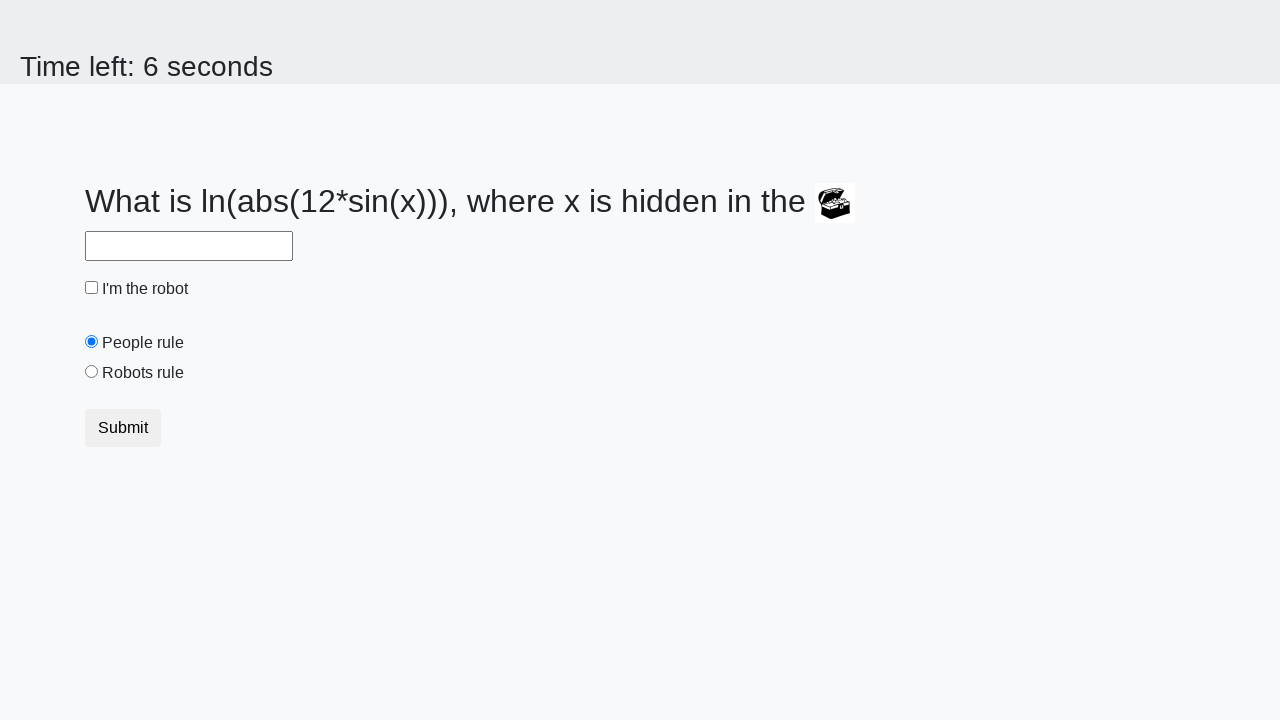

Located treasure image element
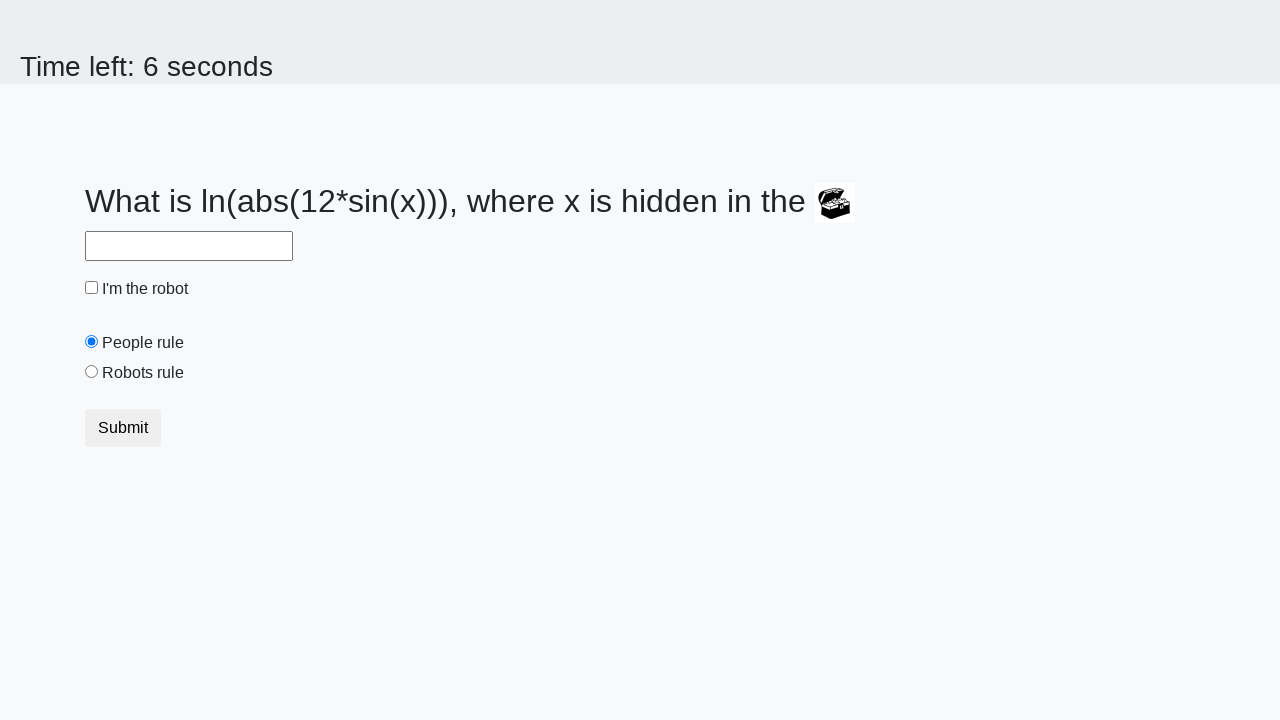

Extracted valuex attribute from treasure image
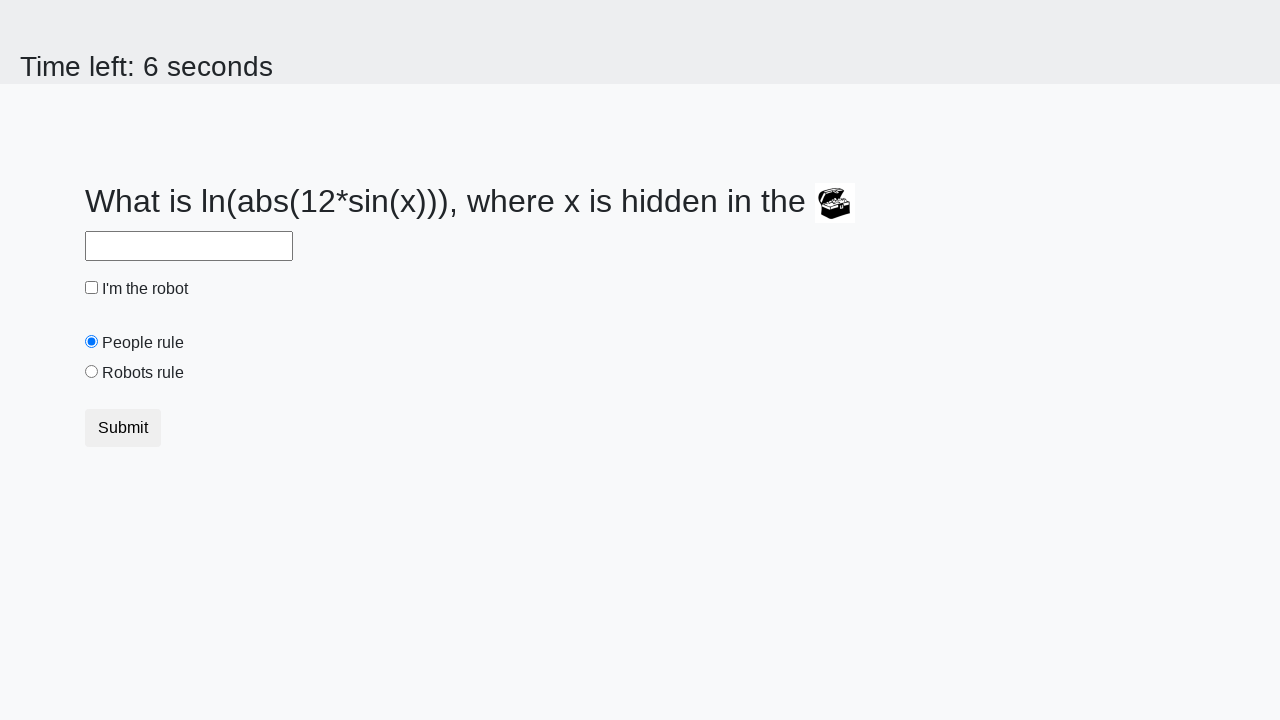

Calculated math captcha result using logarithm formula
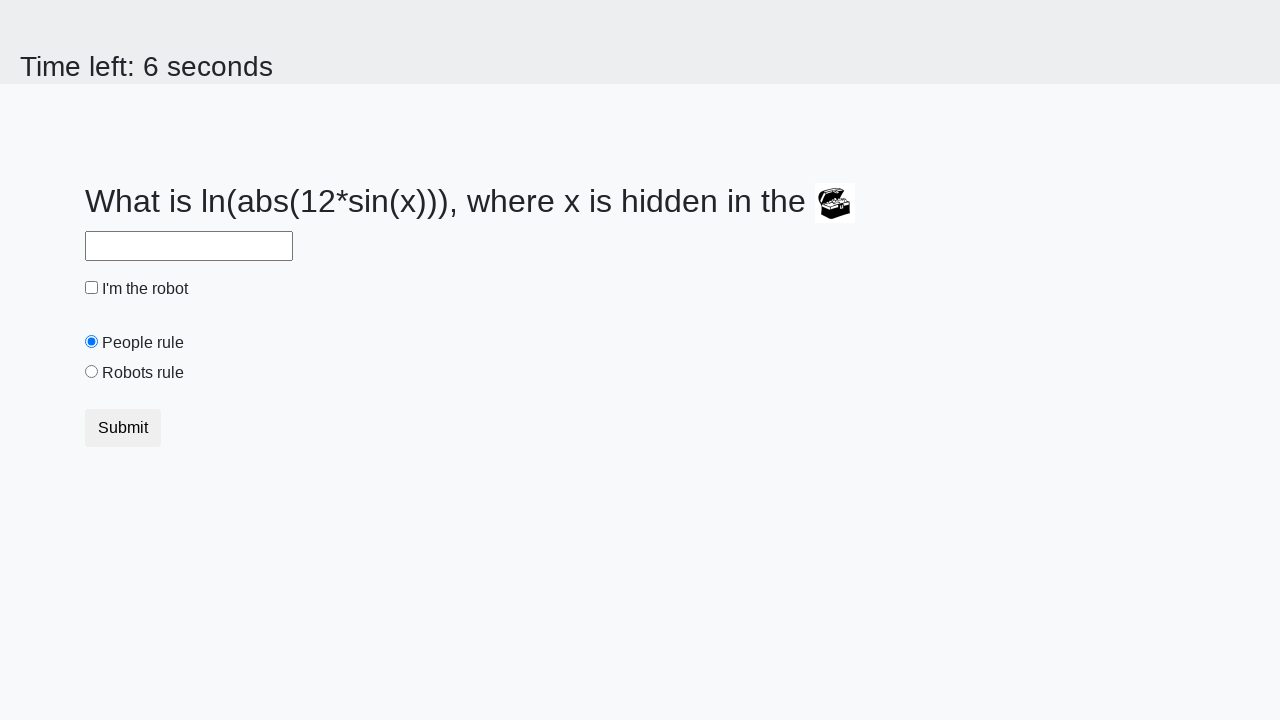

Filled answer field with calculated result on input#answer
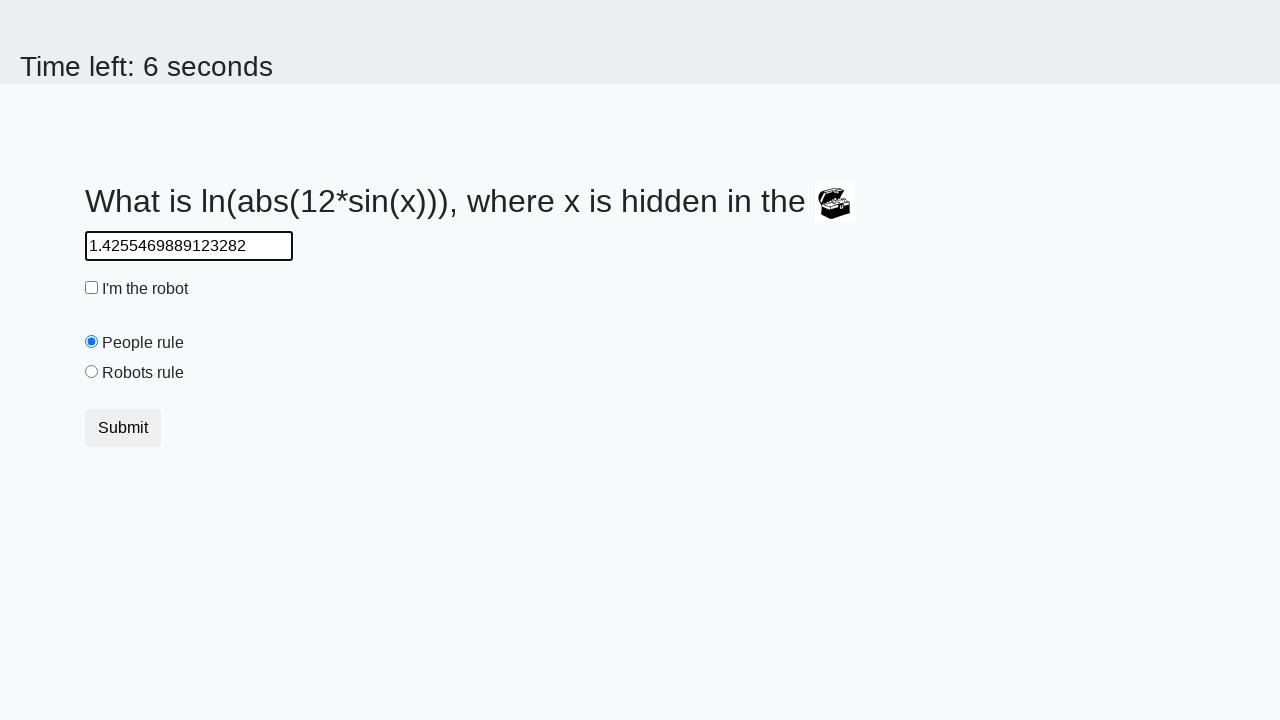

Checked robot checkbox at (92, 288) on input#robotCheckbox
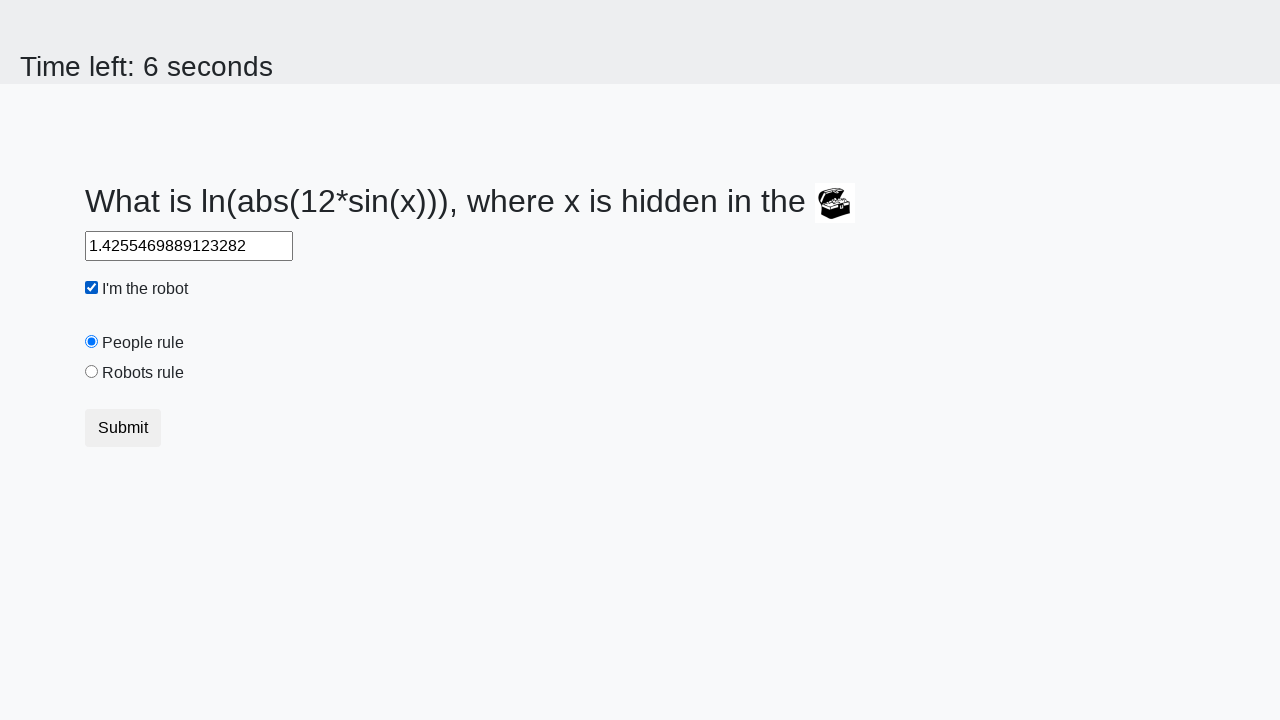

Selected robots rule radio button at (92, 372) on input#robotsRule
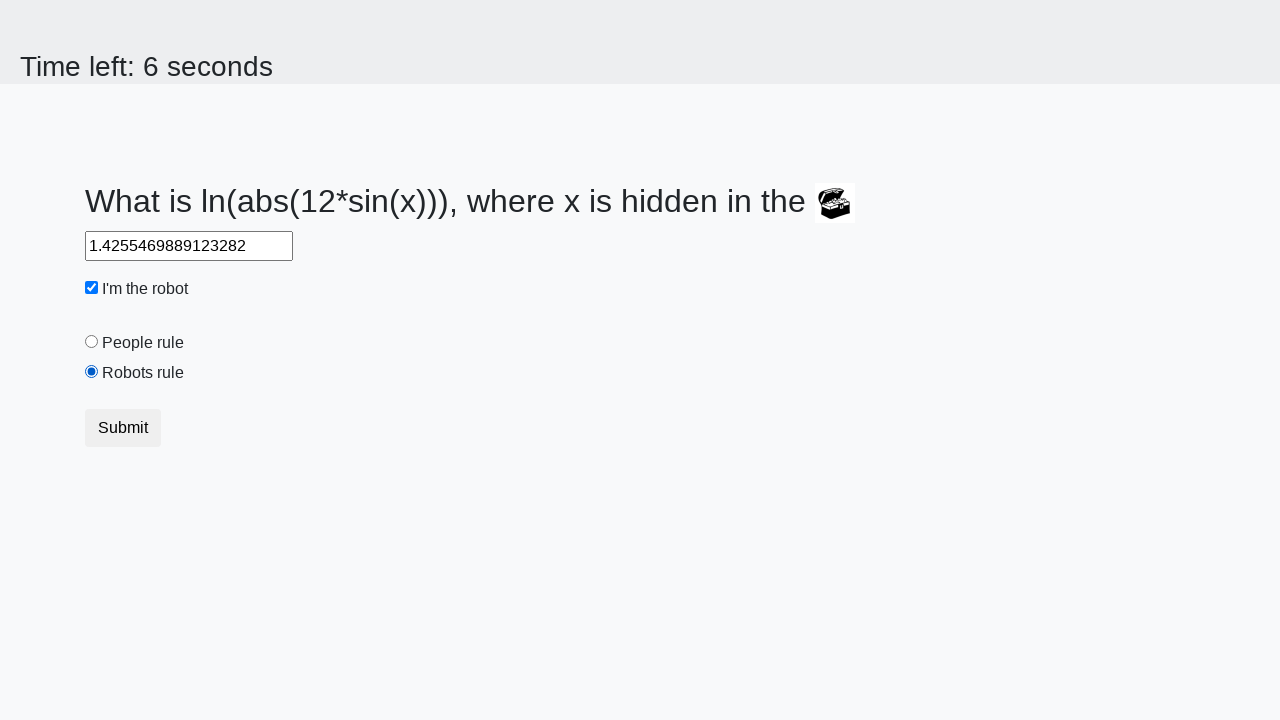

Clicked submit button to submit form at (123, 428) on button[type="submit"]
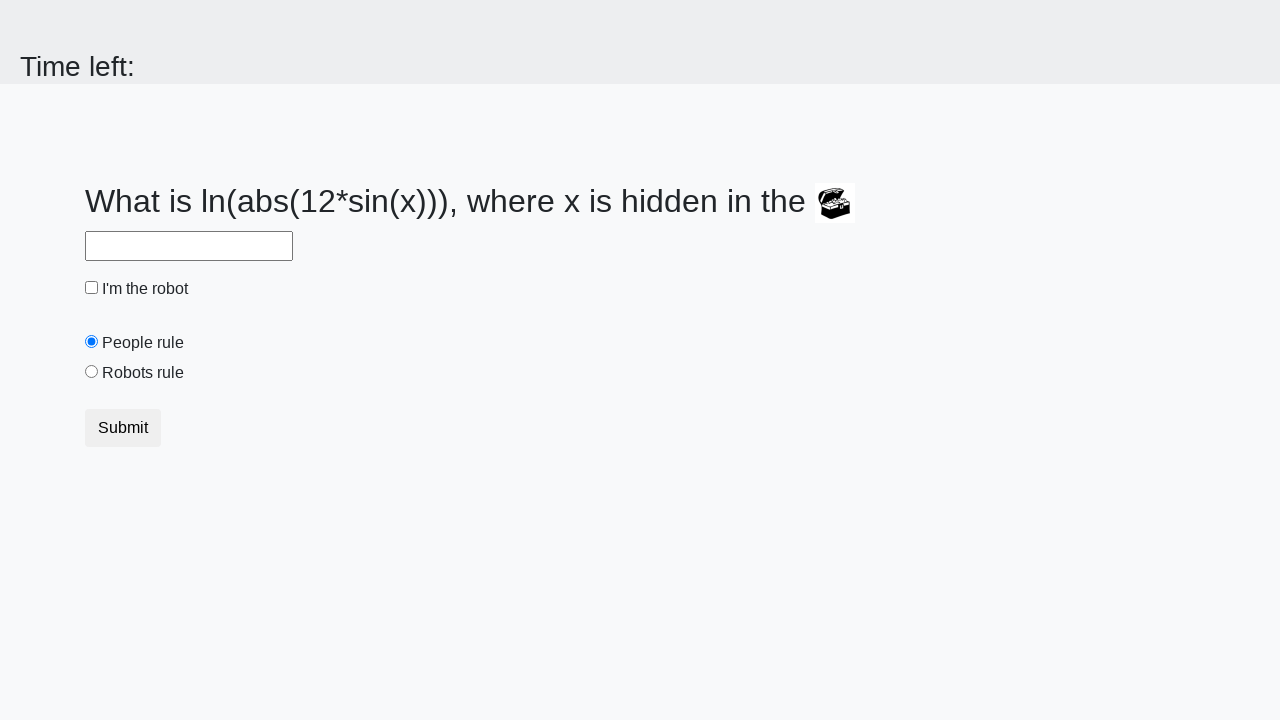

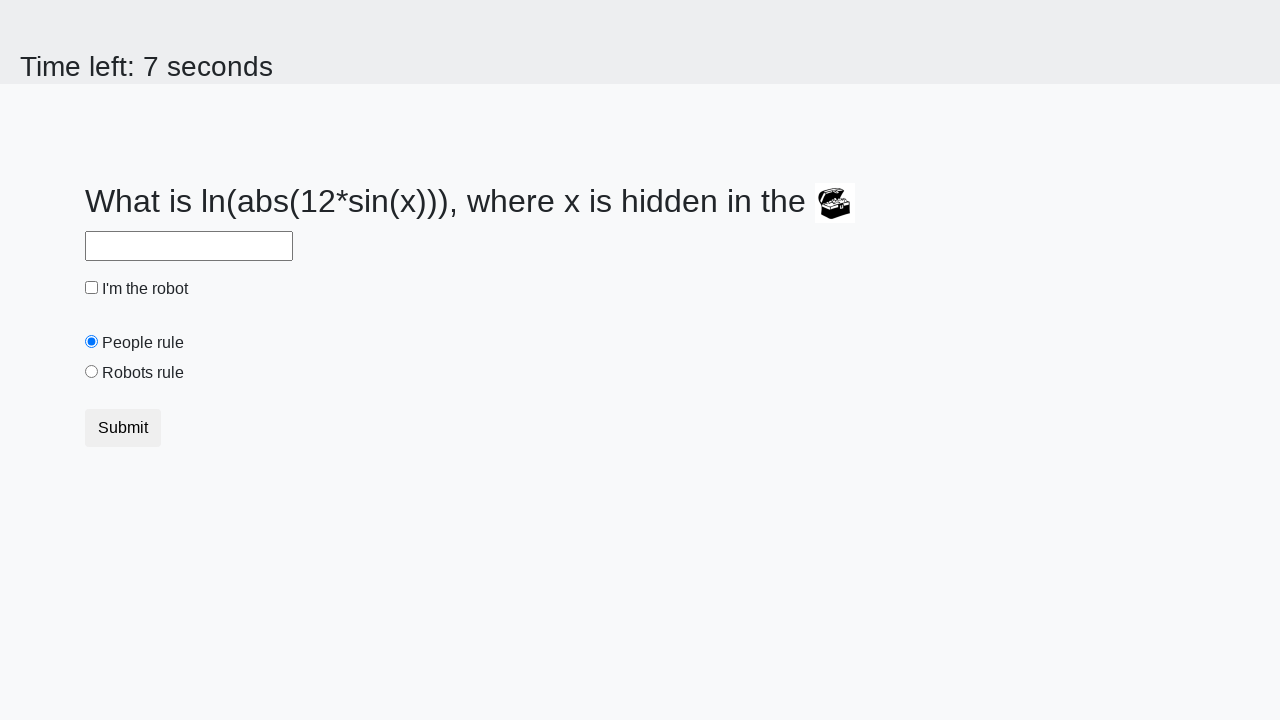